Tests registration form validation for password with less than eight characters

Starting URL: https://dsportalapp.herokuapp.com/register

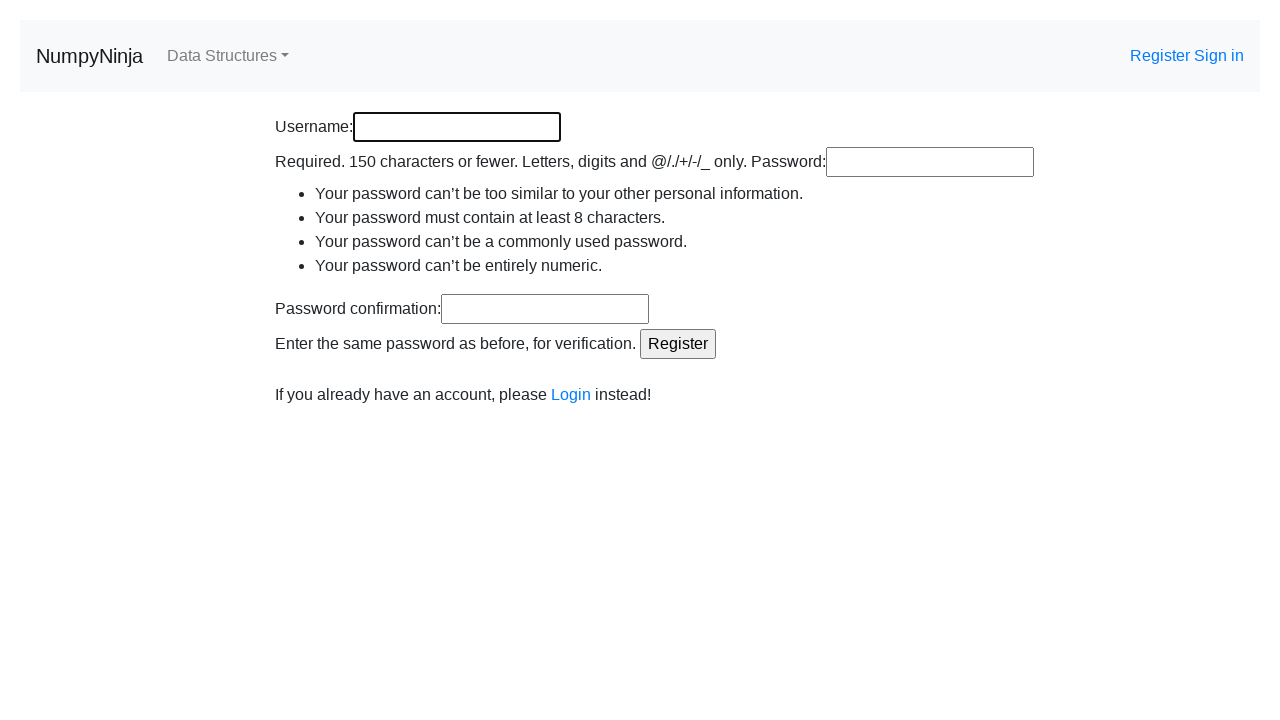

Filled username field with 'validusername' on input[id='id_username']
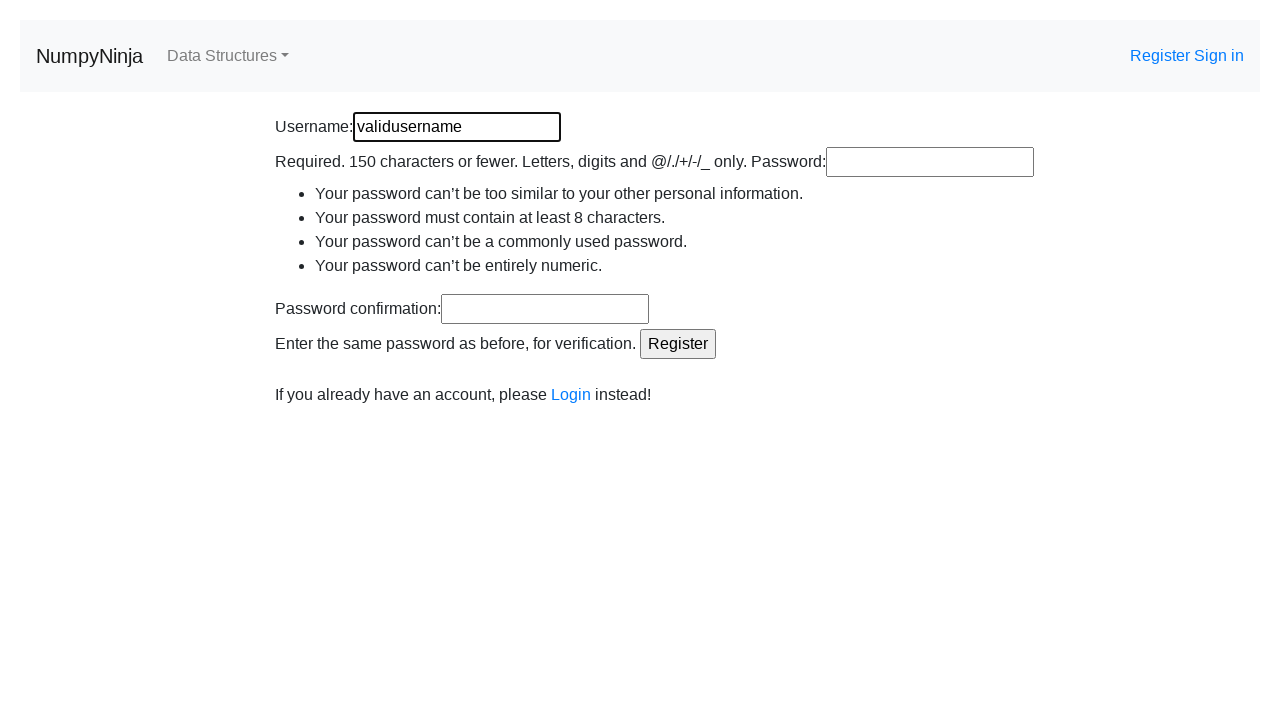

Filled password field with 'Pass12' (6 characters - less than 8) on input[id='id_password1']
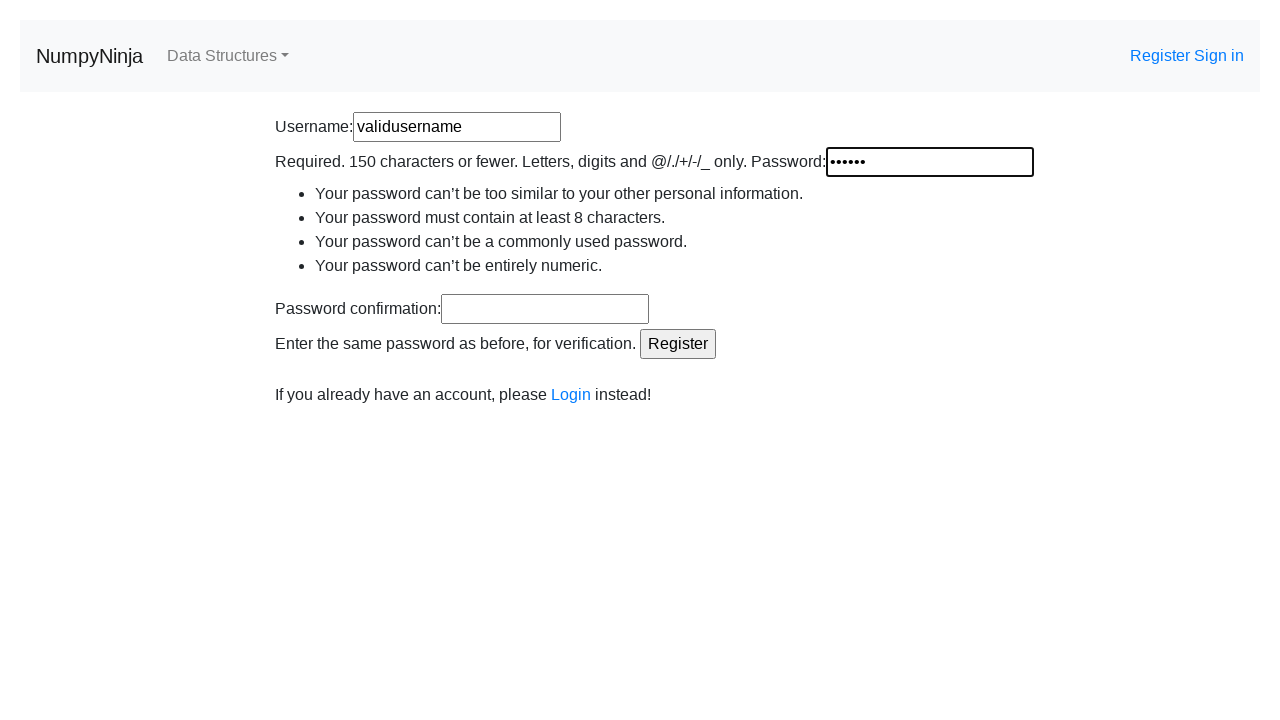

Filled password confirmation field with 'Pass12' on input[id='id_password2']
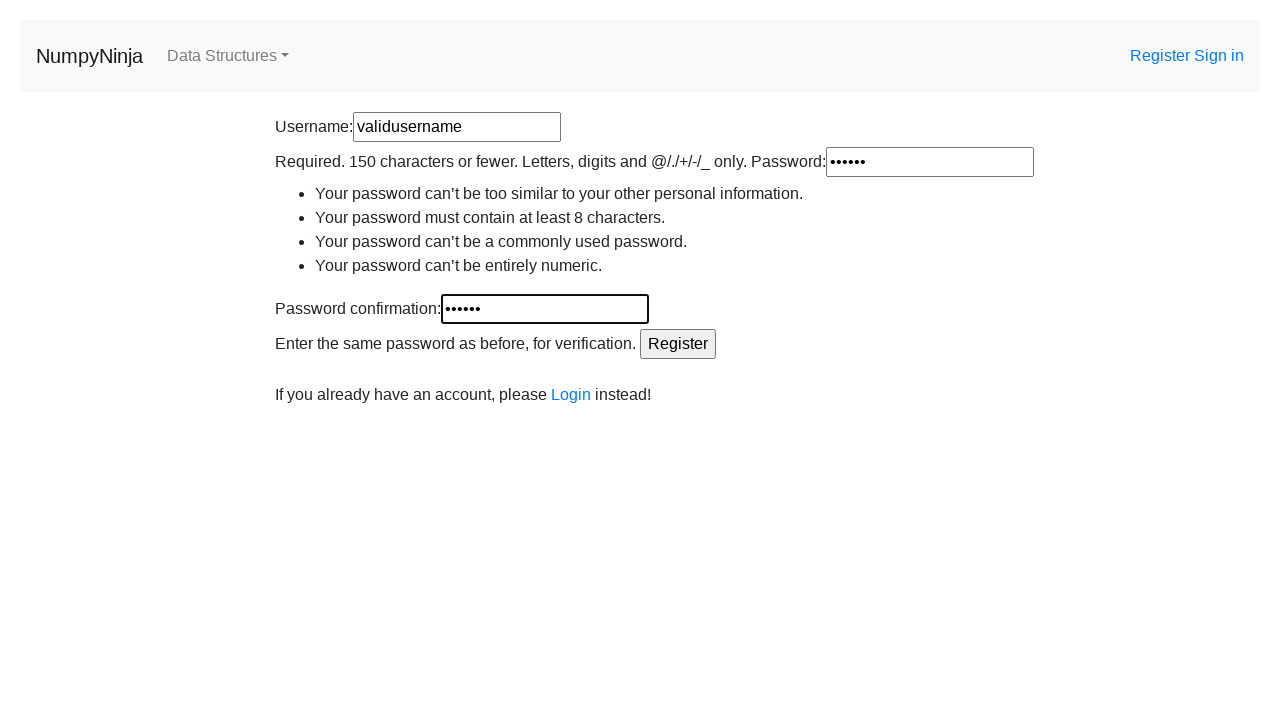

Clicked Register button to submit form with short password at (678, 344) on input[value='Register']
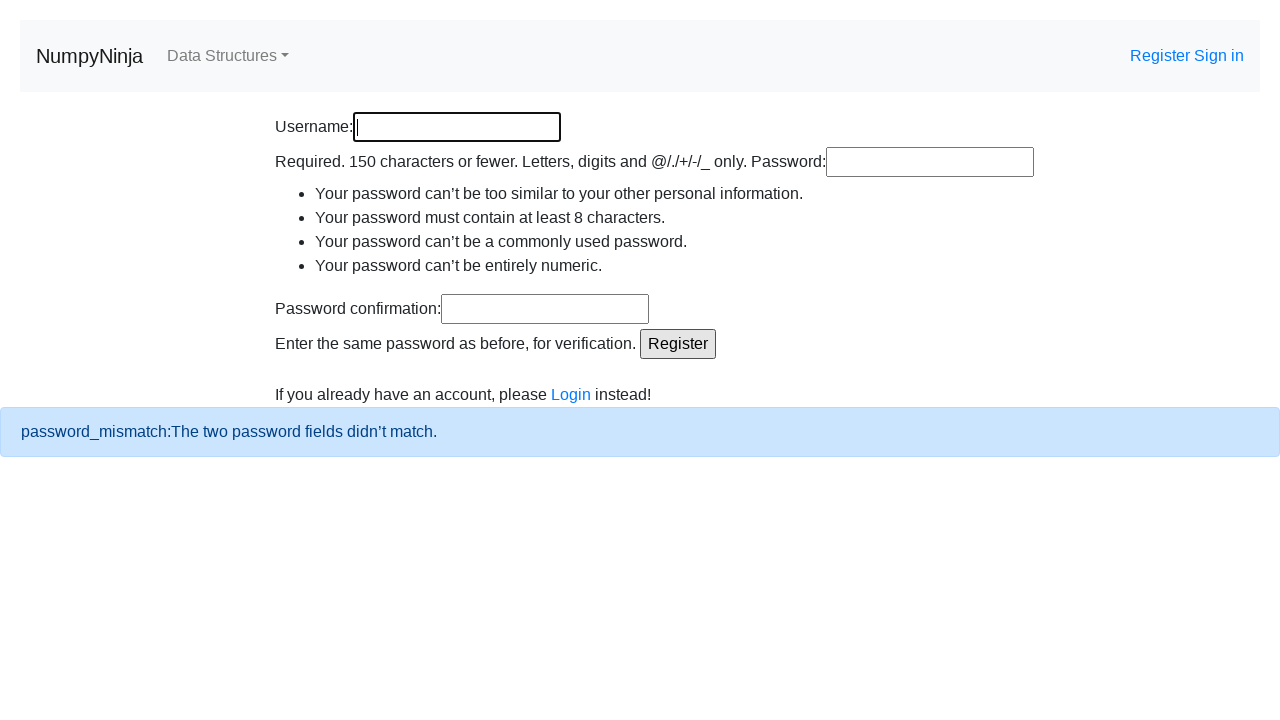

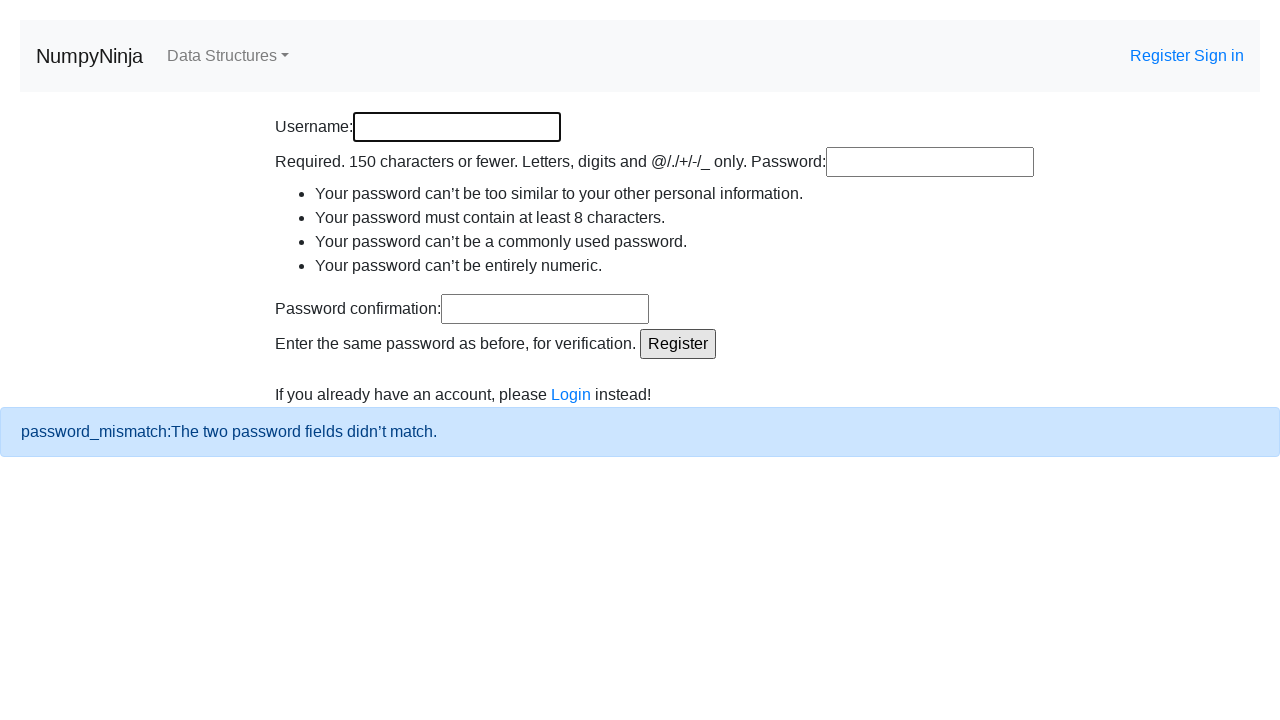